Tests single color autocomplete input by entering "Red" and selecting it from the autocomplete dropdown suggestions.

Starting URL: https://demoqa.com/auto-complete

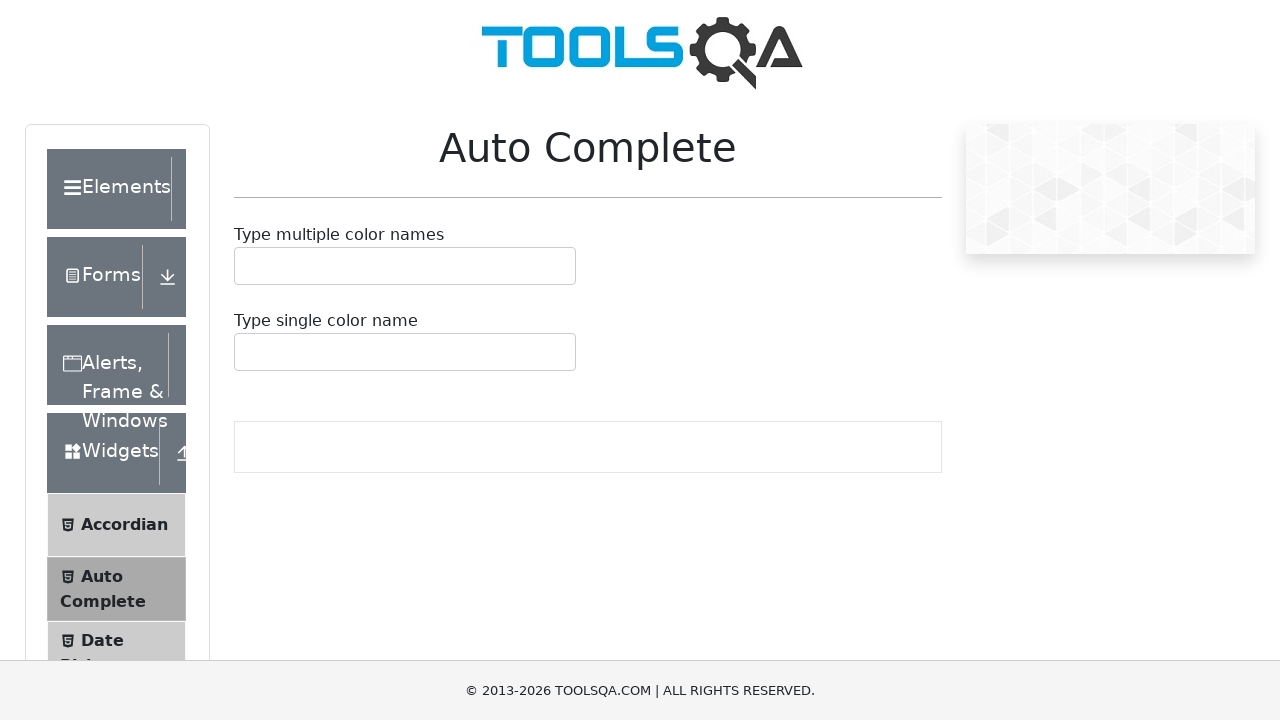

Filled single autocomplete input with 'Red' on #autoCompleteSingleInput
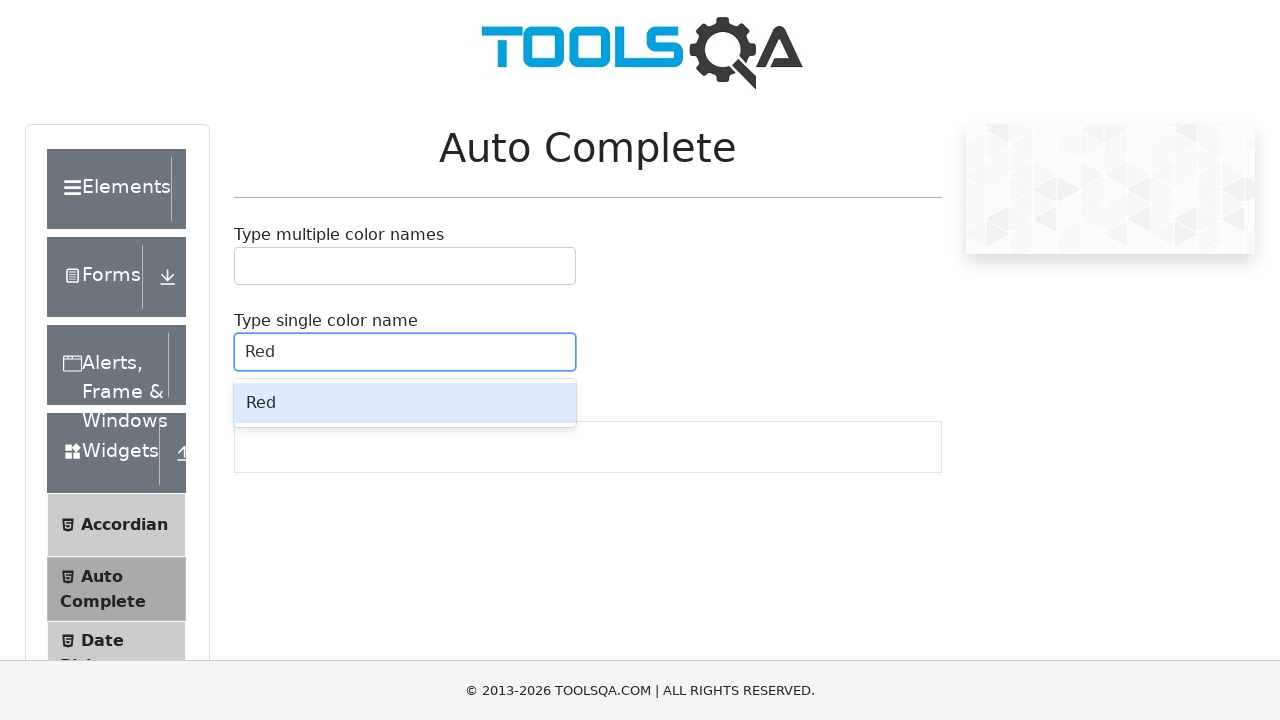

Autocomplete suggestions appeared
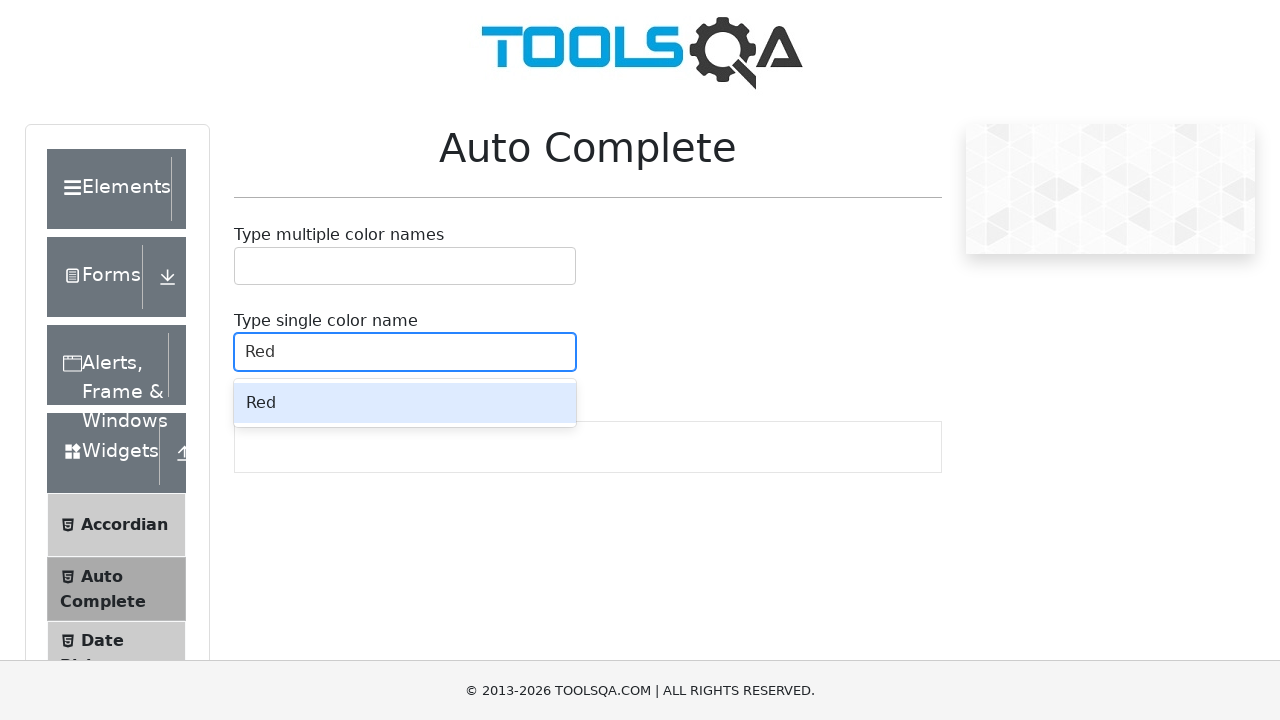

Selected 'Red' from autocomplete dropdown at (405, 403) on .auto-complete__option:has-text('Red')
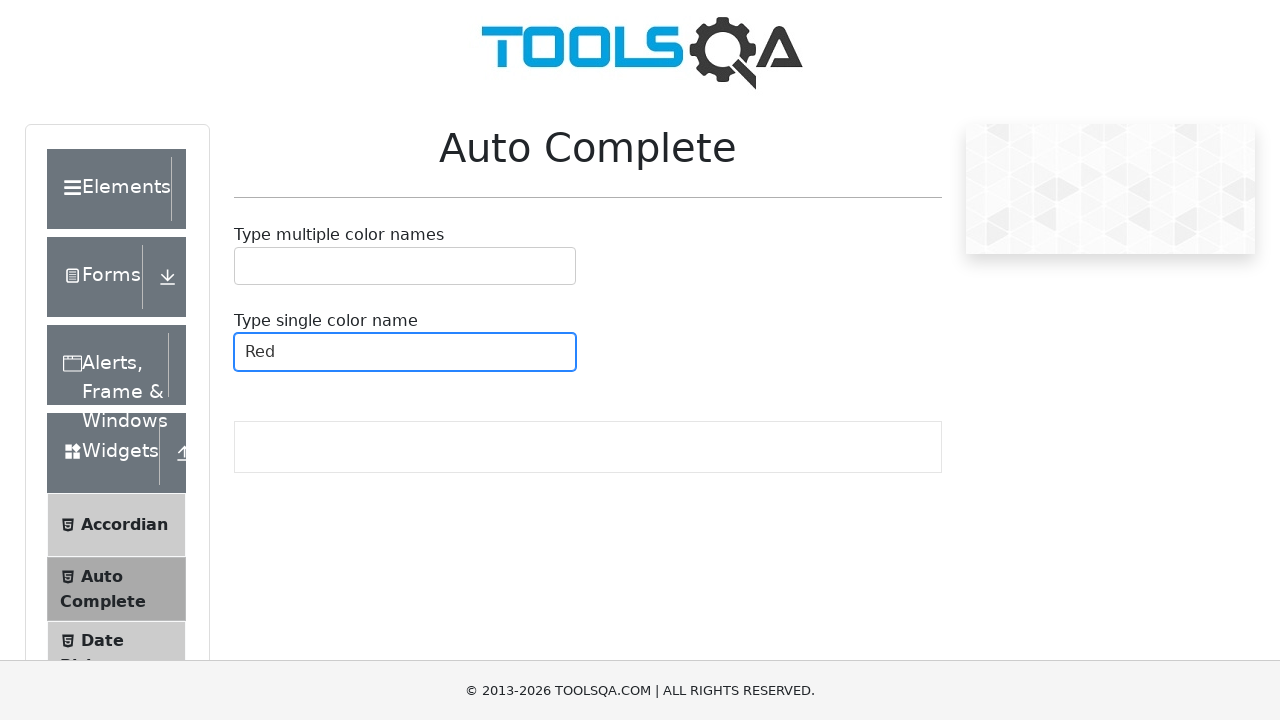

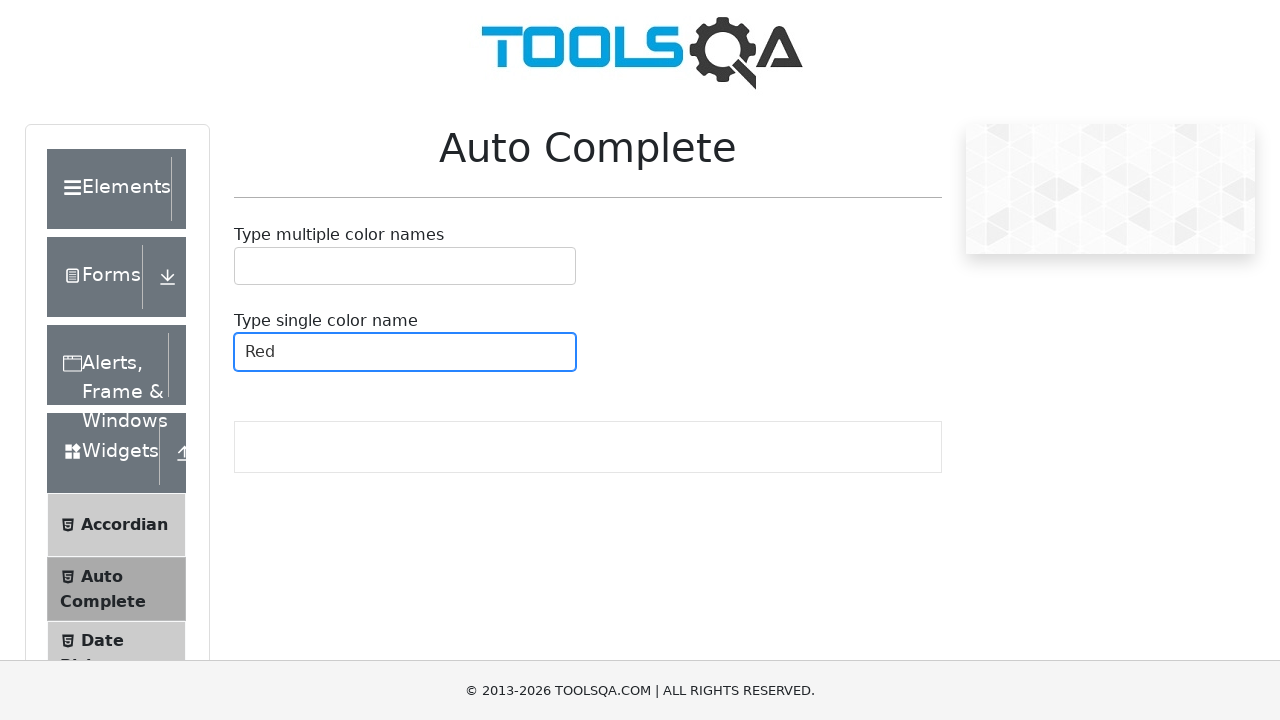